Tests that the text input field is cleared after adding a todo item.

Starting URL: https://demo.playwright.dev/todomvc

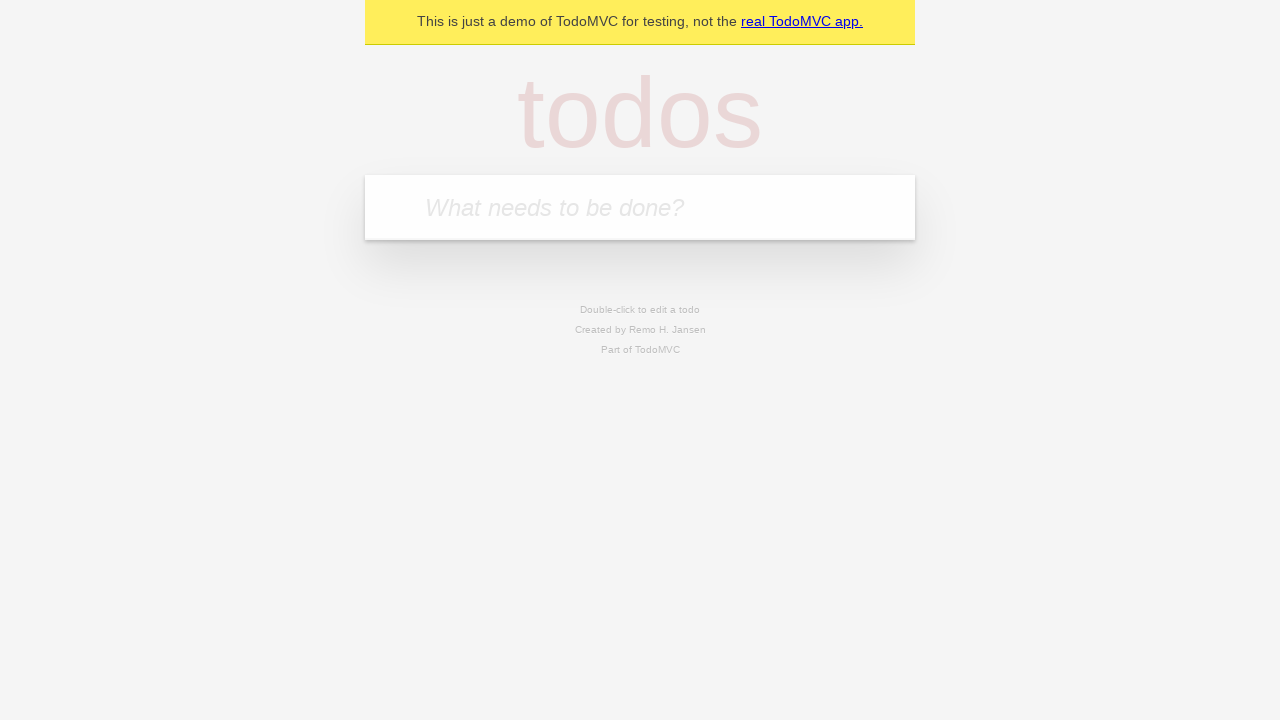

Located the todo input field with placeholder 'What needs to be done?'
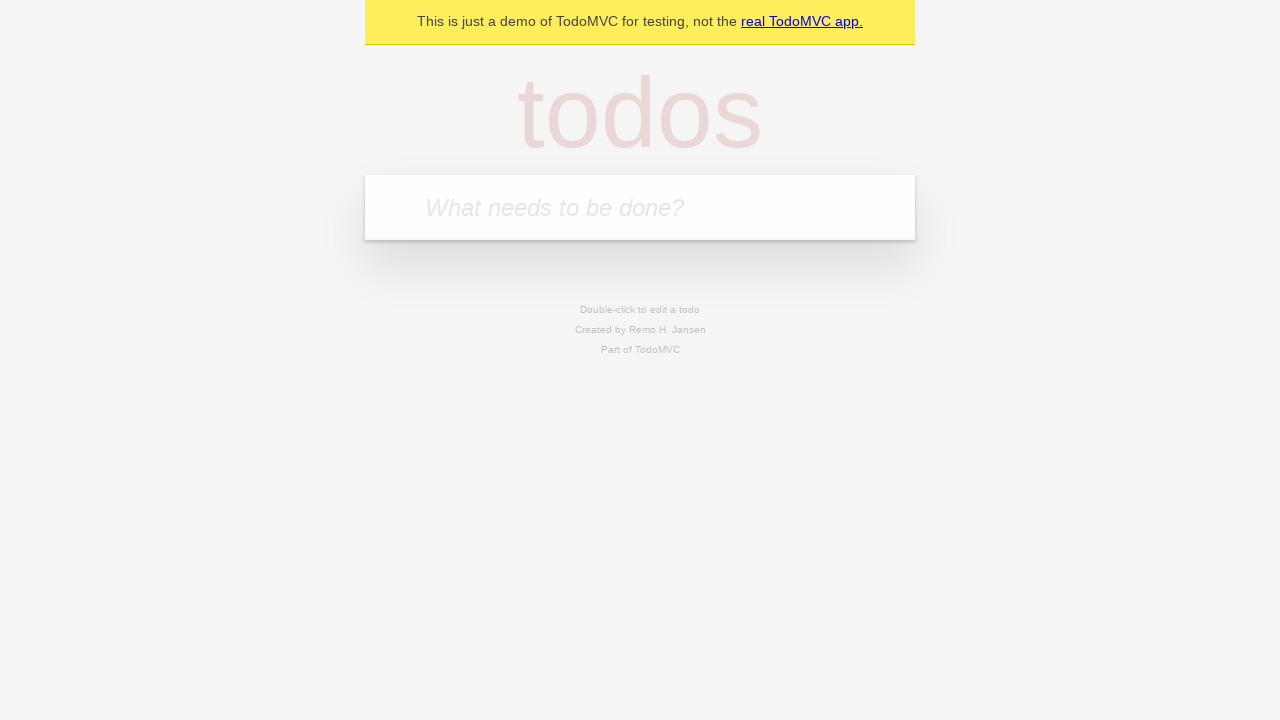

Filled todo input field with 'buy some cheese' on internal:attr=[placeholder="What needs to be done?"i]
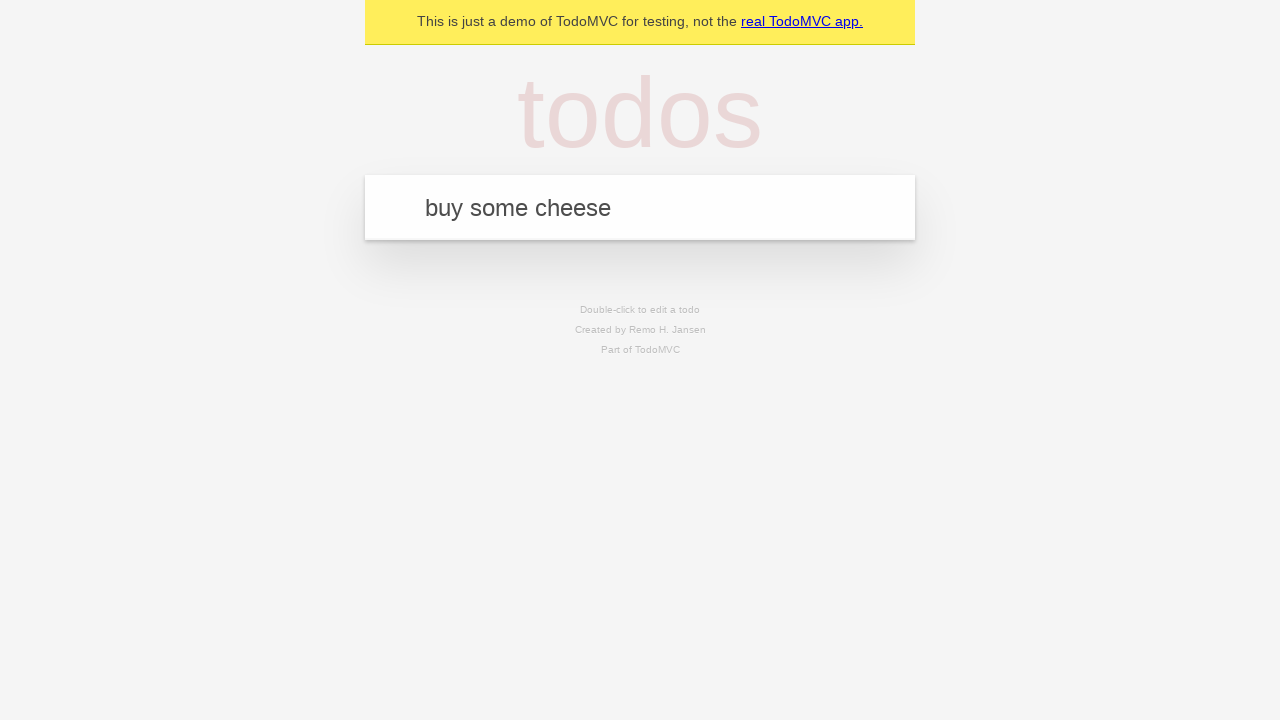

Pressed Enter to submit the todo item on internal:attr=[placeholder="What needs to be done?"i]
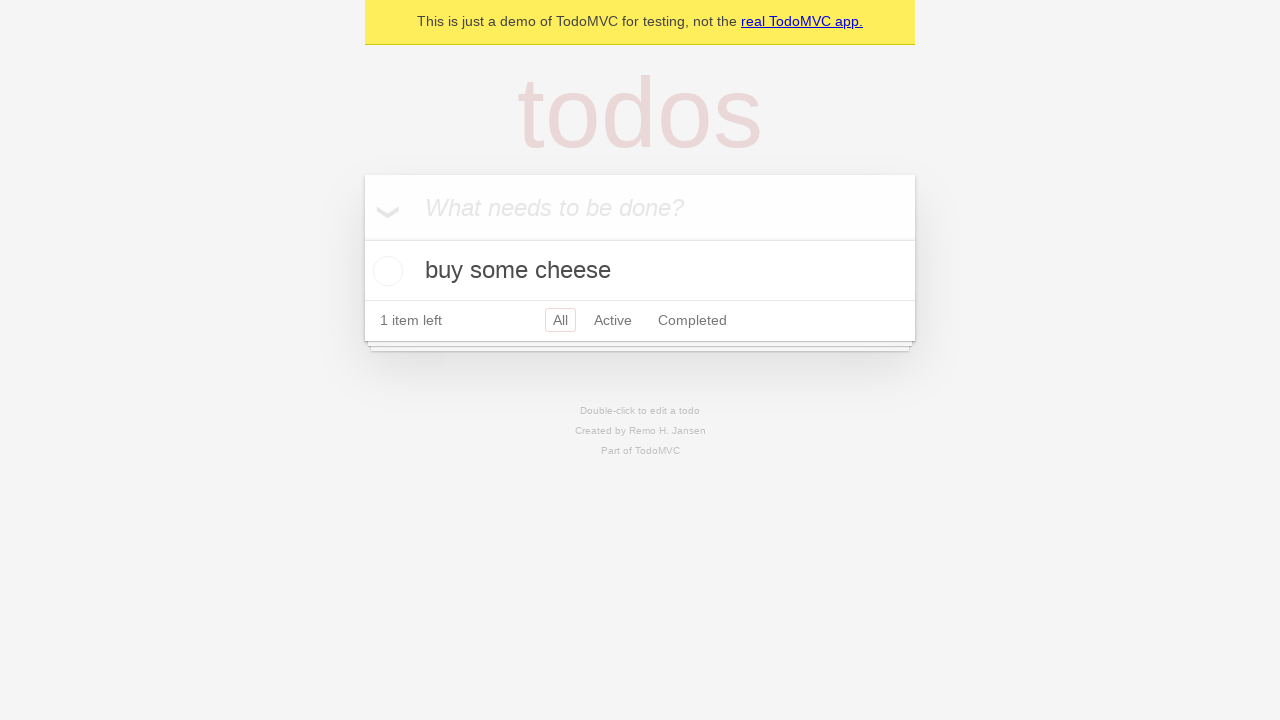

Waited for todo item to be added to the list
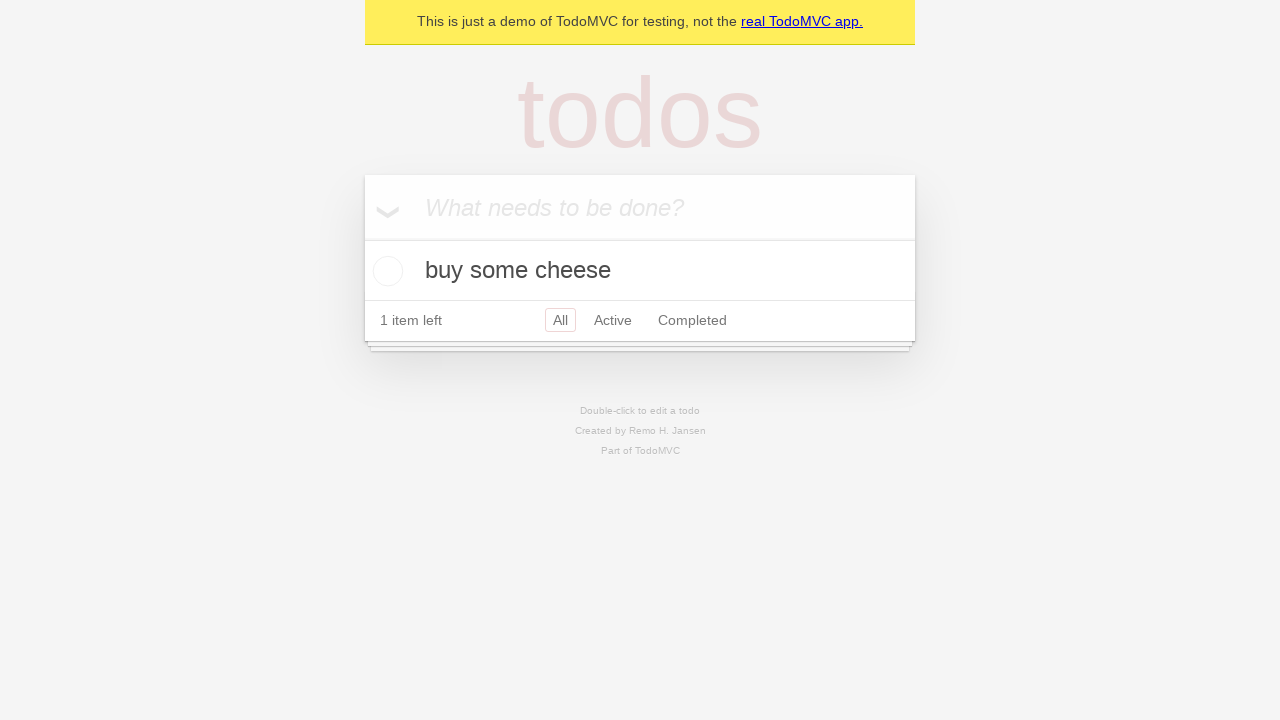

Retrieved current value of todo input field
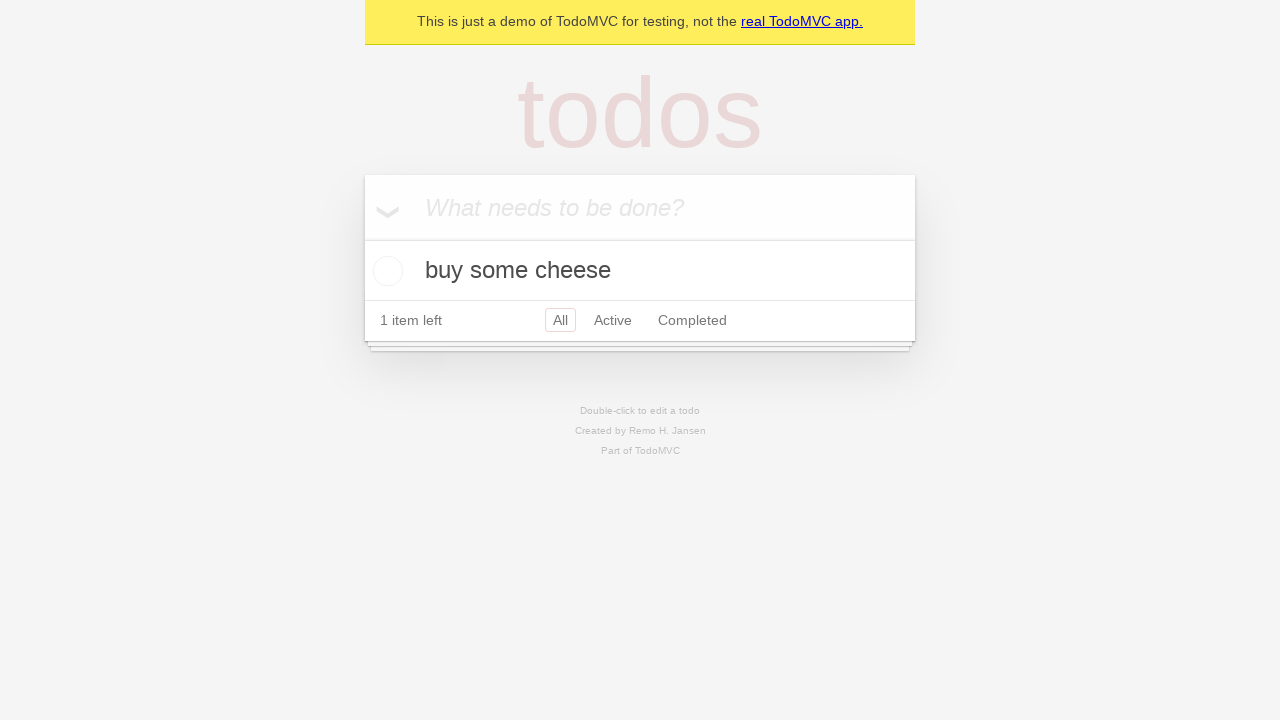

Verified that the input field was cleared after adding the item
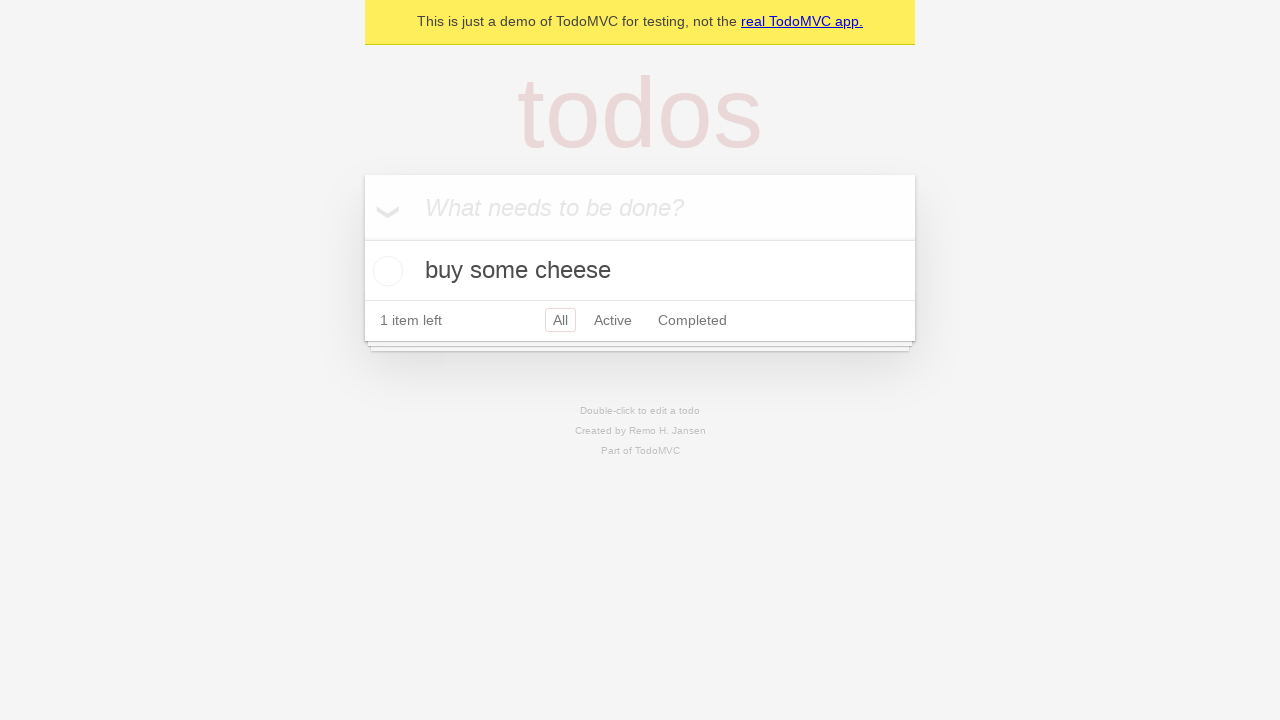

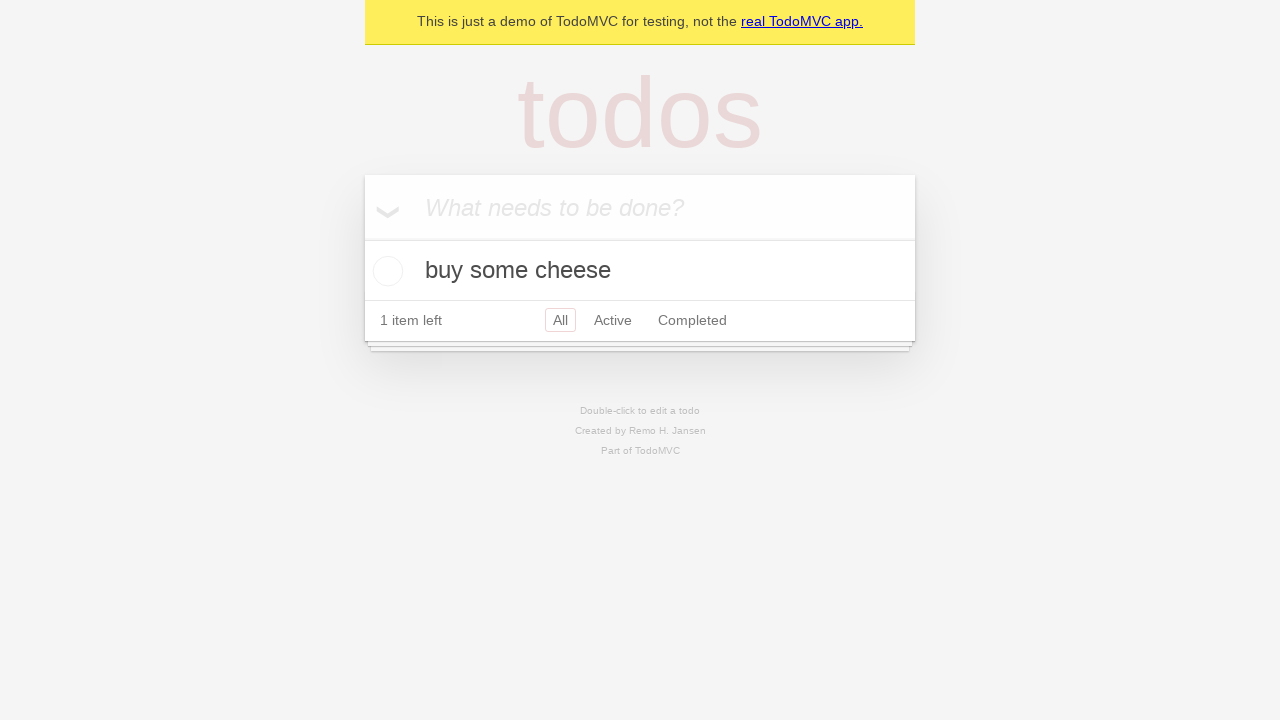